Tests marking all todo items as completed using the toggle-all checkbox.

Starting URL: https://demo.playwright.dev/todomvc

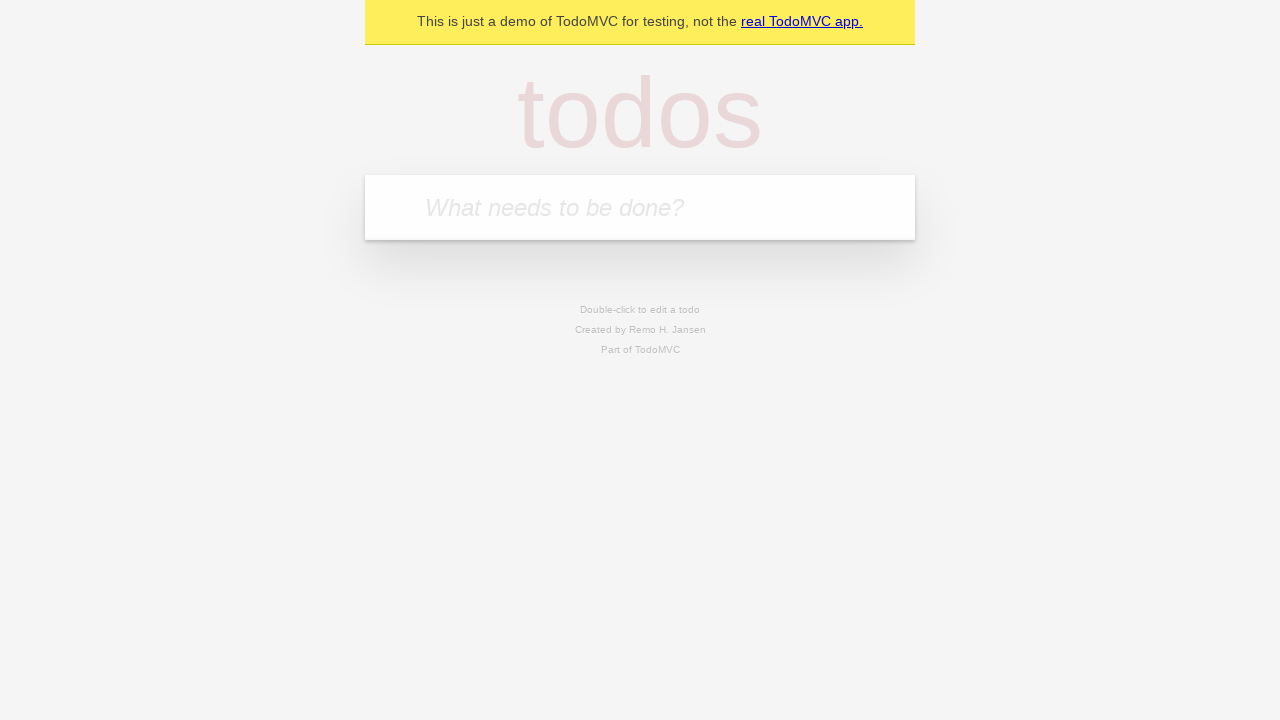

Filled first todo item: 'buy some cheese' on internal:attr=[placeholder="What needs to be done?"i]
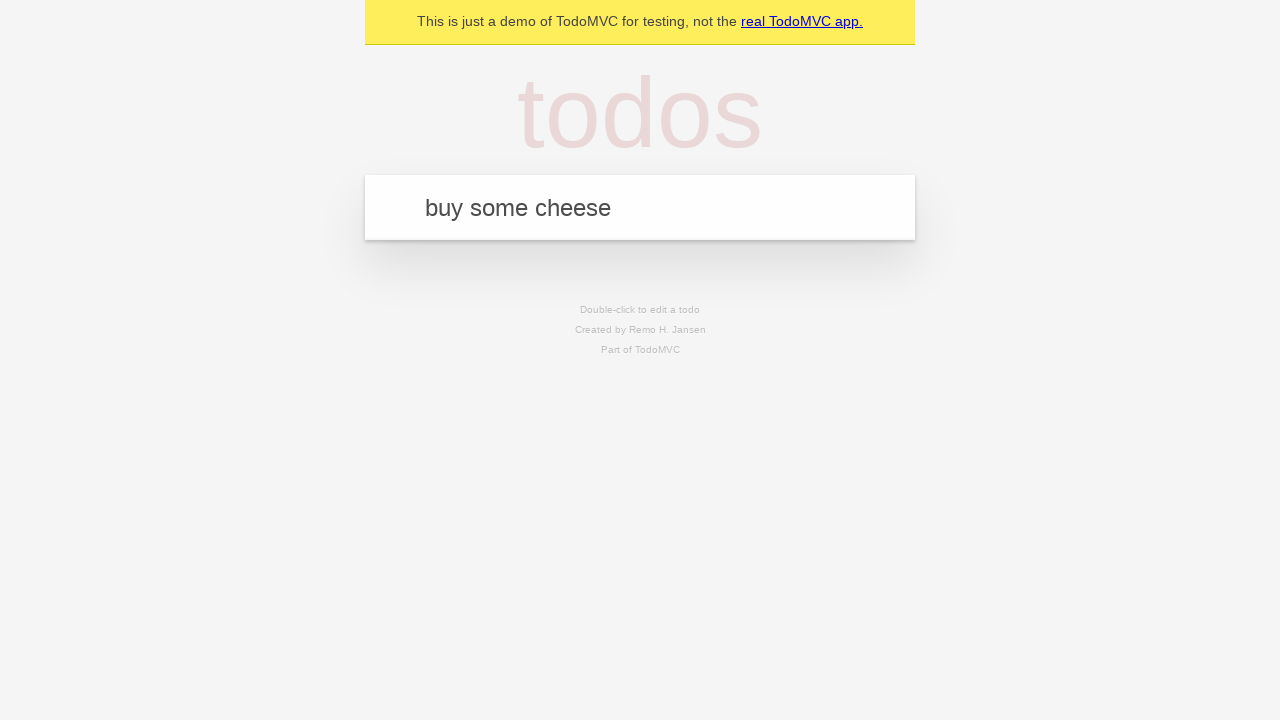

Pressed Enter to add first todo item on internal:attr=[placeholder="What needs to be done?"i]
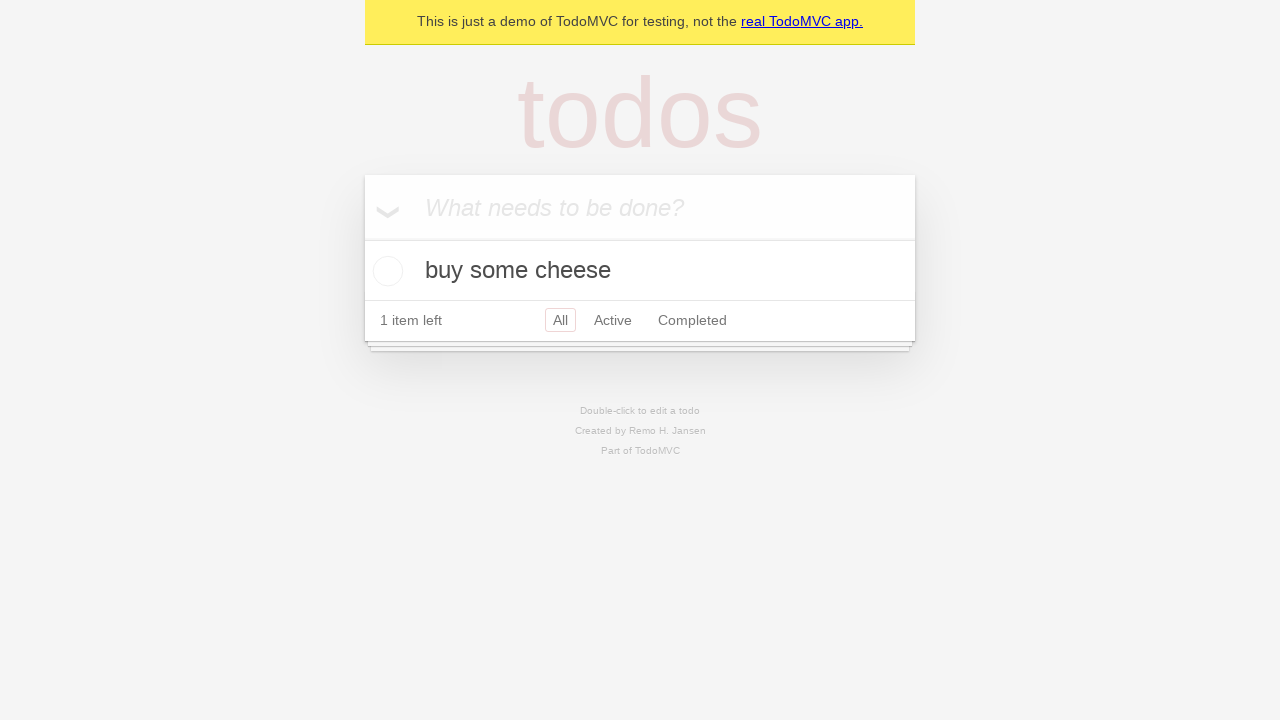

Filled second todo item: 'feed the cat' on internal:attr=[placeholder="What needs to be done?"i]
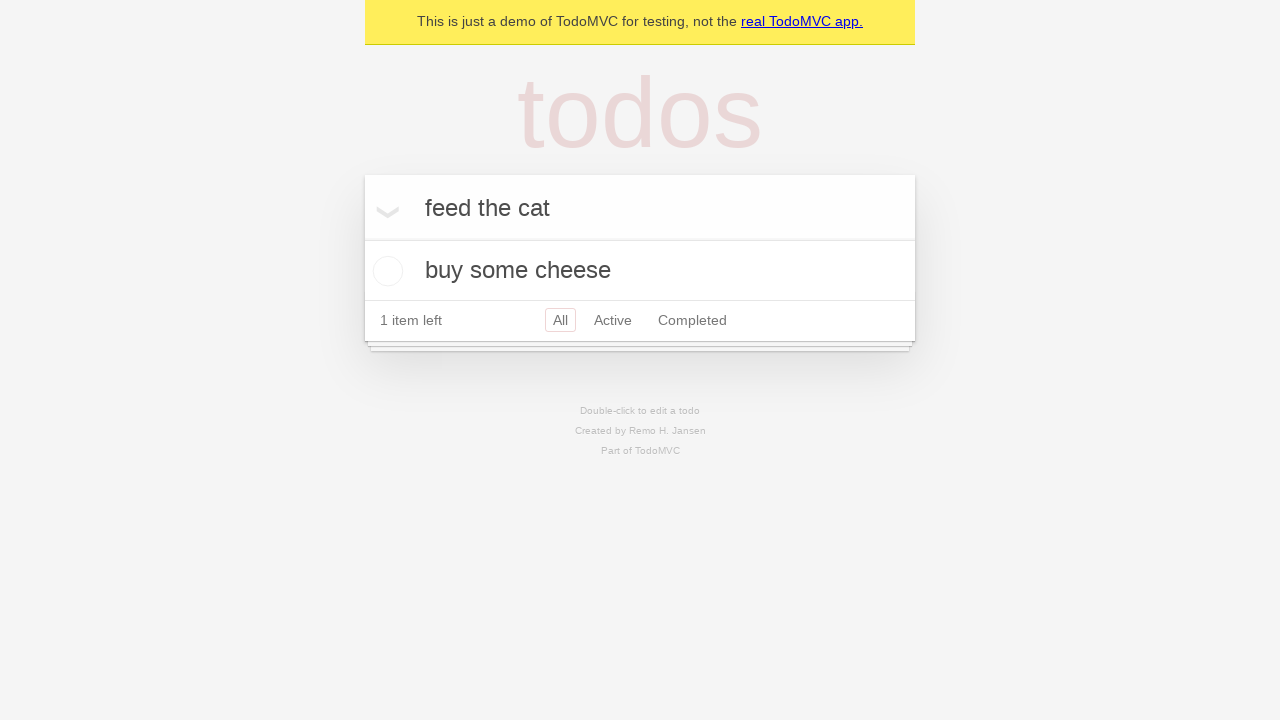

Pressed Enter to add second todo item on internal:attr=[placeholder="What needs to be done?"i]
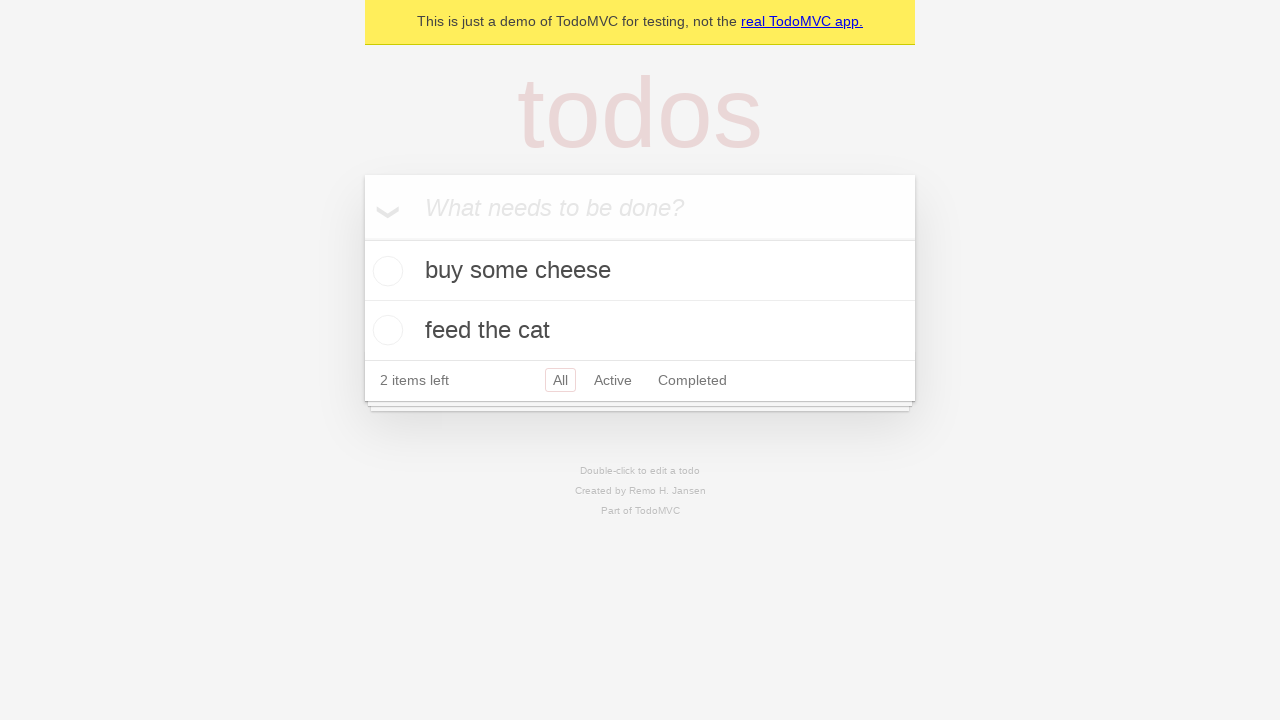

Filled third todo item: 'book a doctors appointment' on internal:attr=[placeholder="What needs to be done?"i]
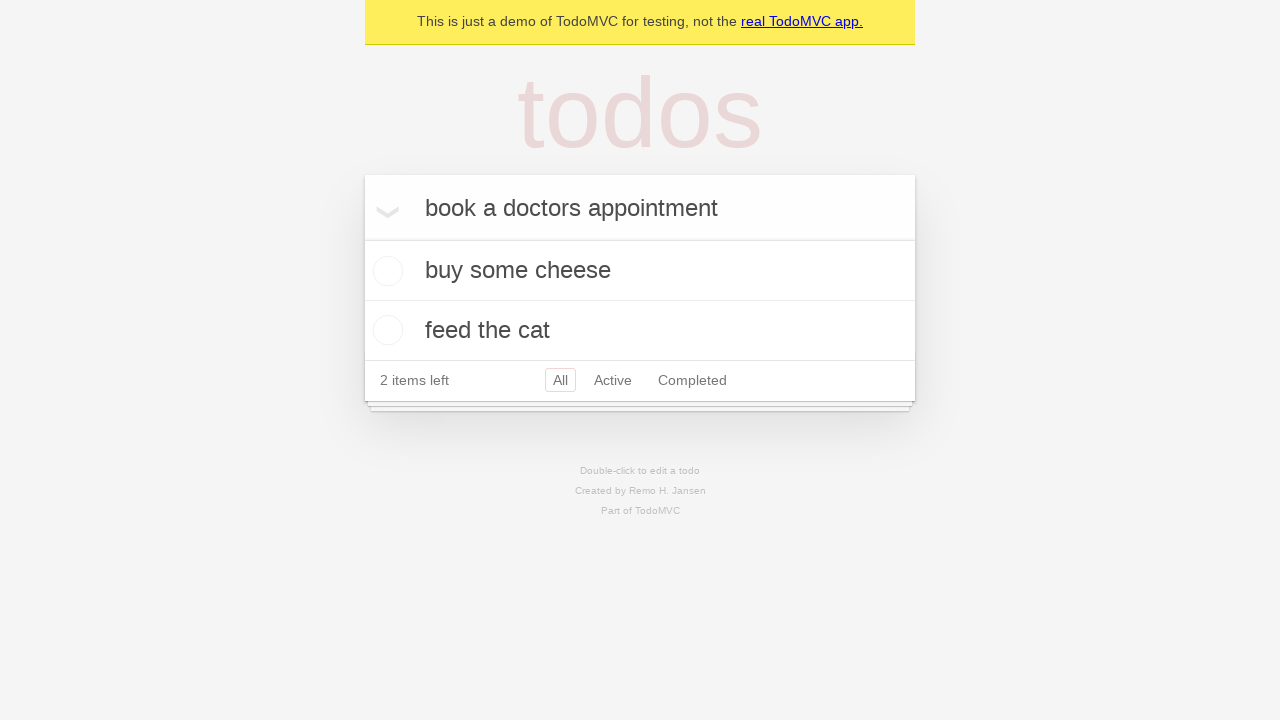

Pressed Enter to add third todo item on internal:attr=[placeholder="What needs to be done?"i]
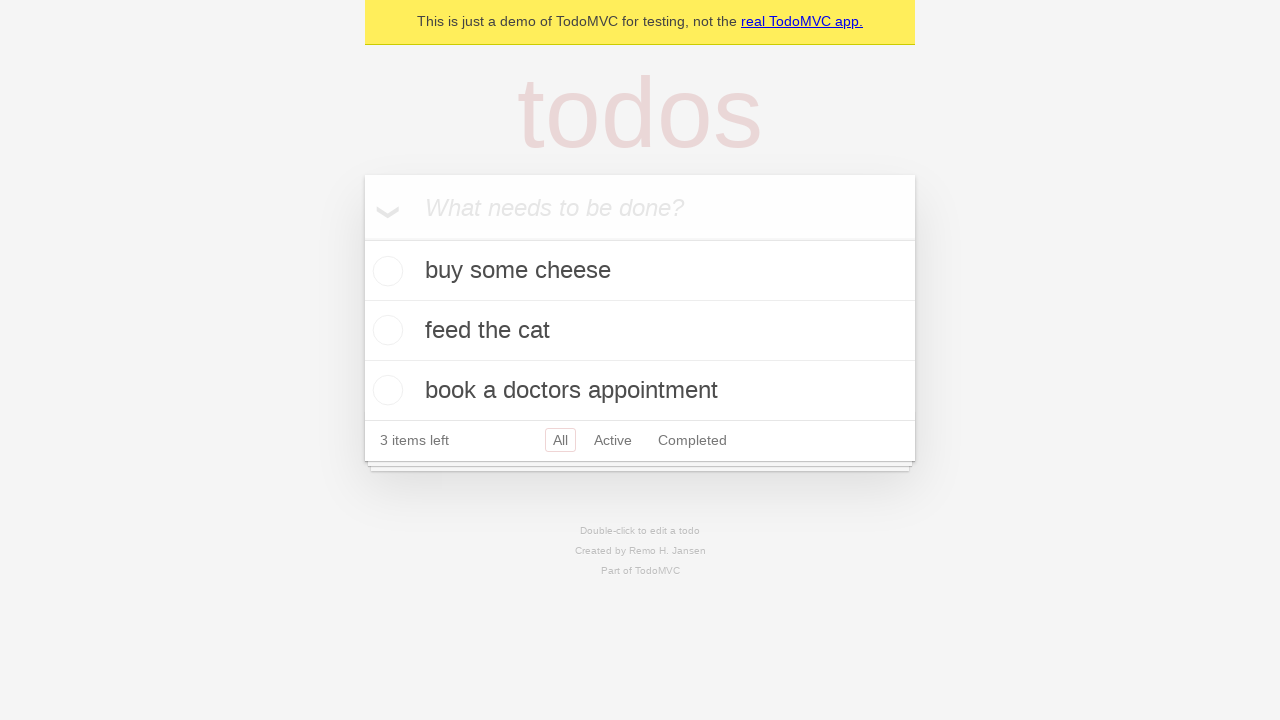

Waited for all 3 todo items to be added to the list
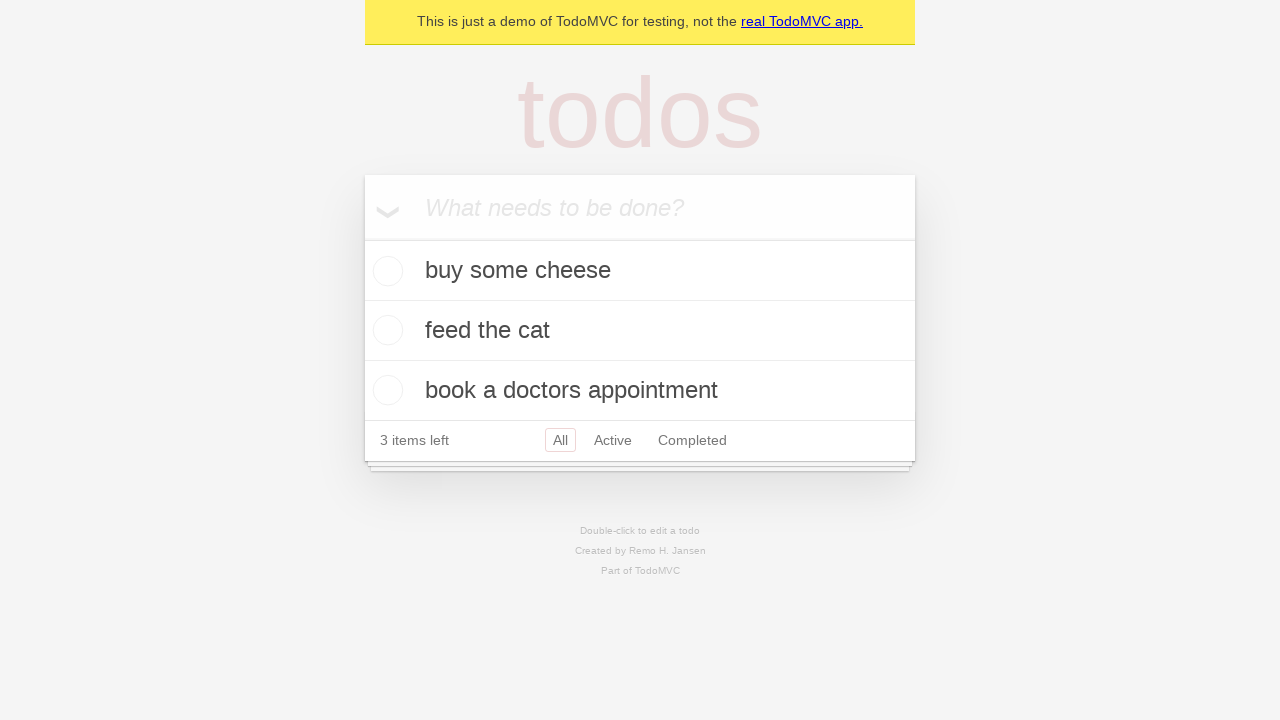

Clicked 'Mark all as complete' checkbox to mark all todo items as completed at (362, 238) on internal:label="Mark all as complete"i
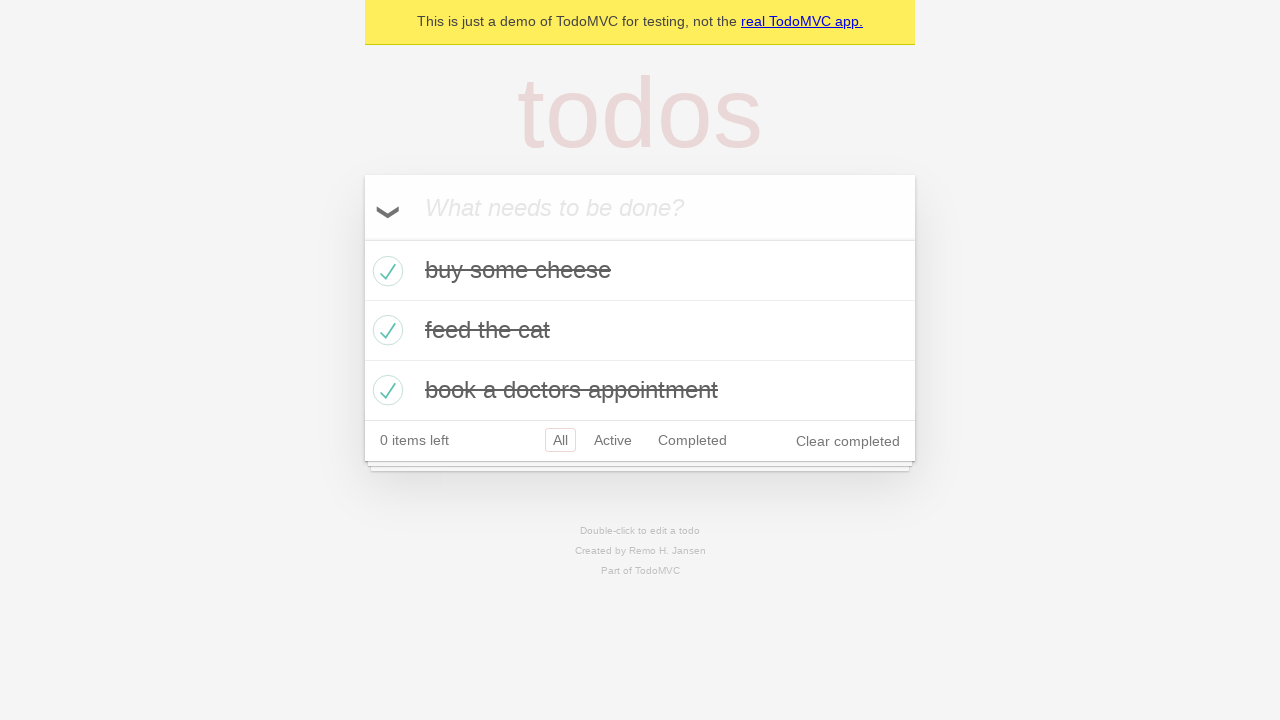

Waited for all 3 todo items to be marked as completed
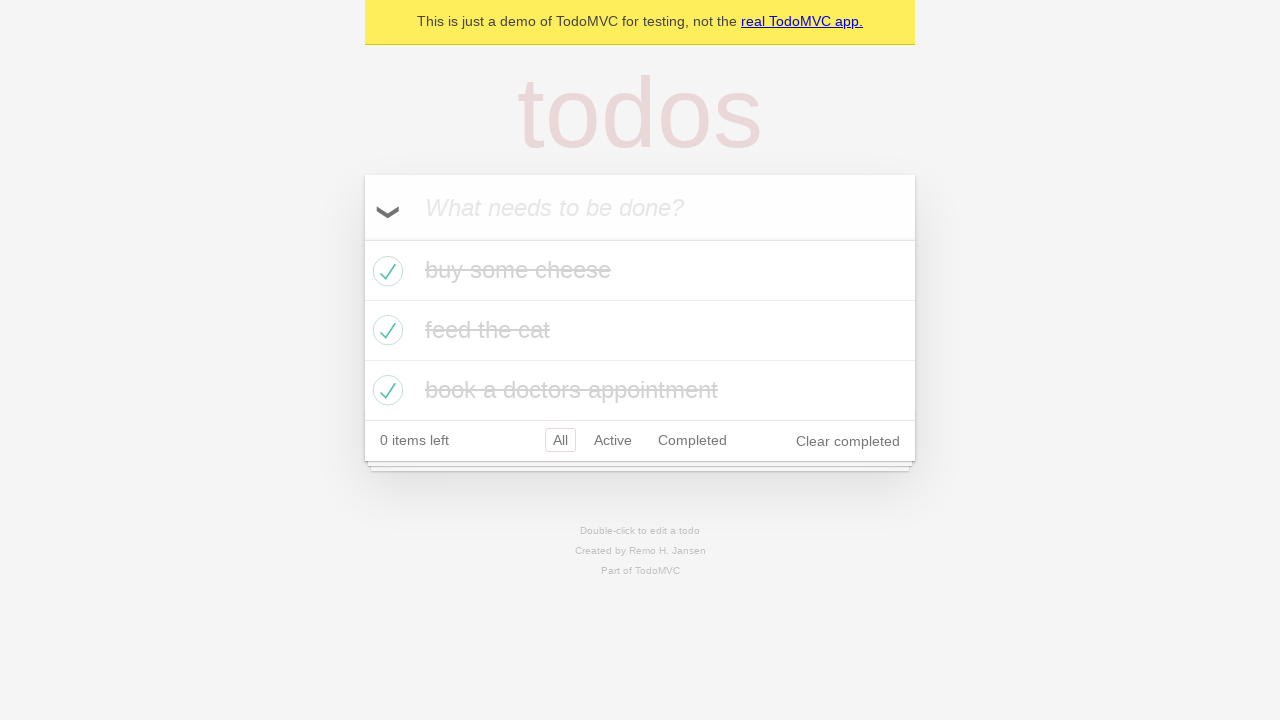

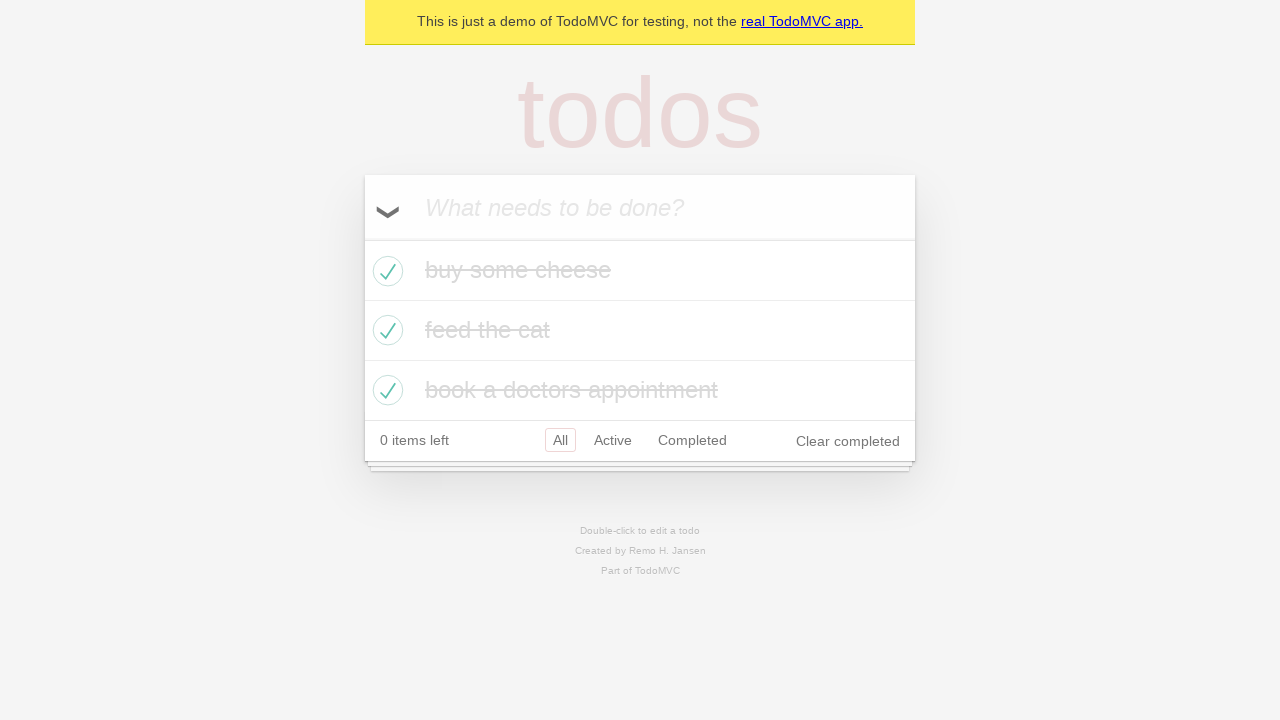